Navigates to the Checkboxes page, toggles the first checkbox on and the second checkbox off, and verifies their states

Starting URL: https://the-internet.herokuapp.com/

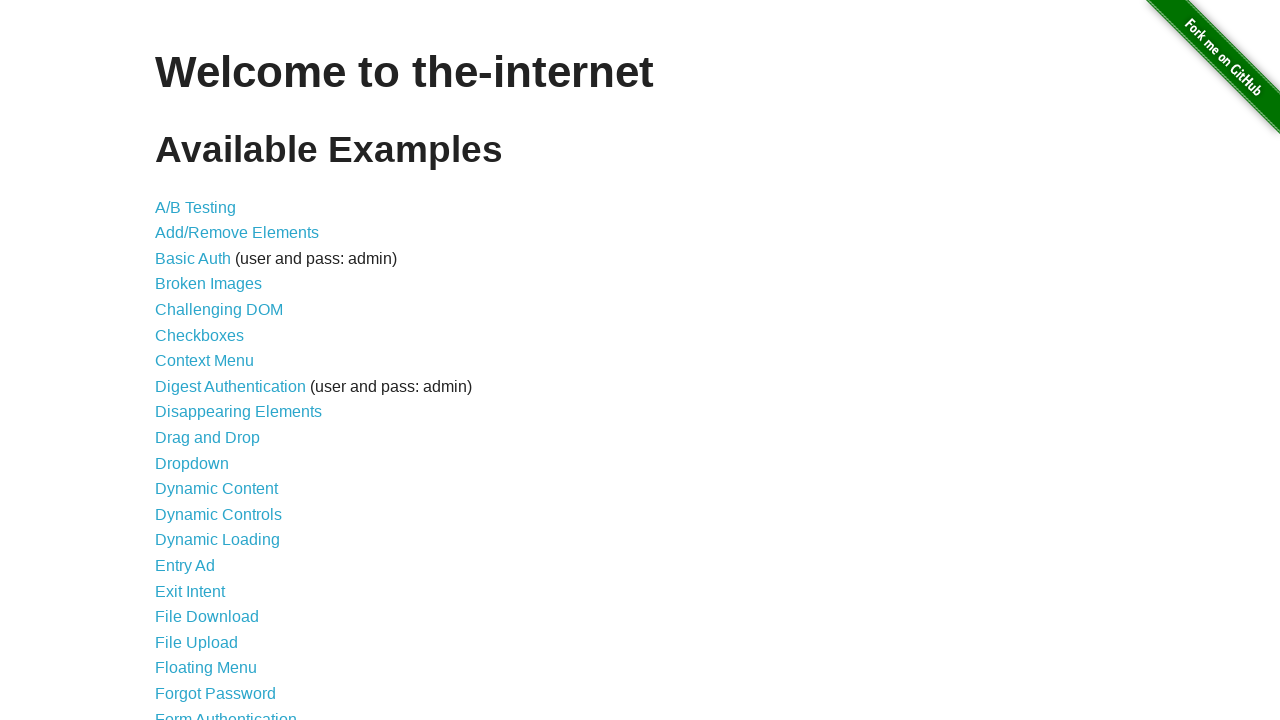

Clicked on the Checkboxes link at (200, 335) on a[href='/checkboxes']
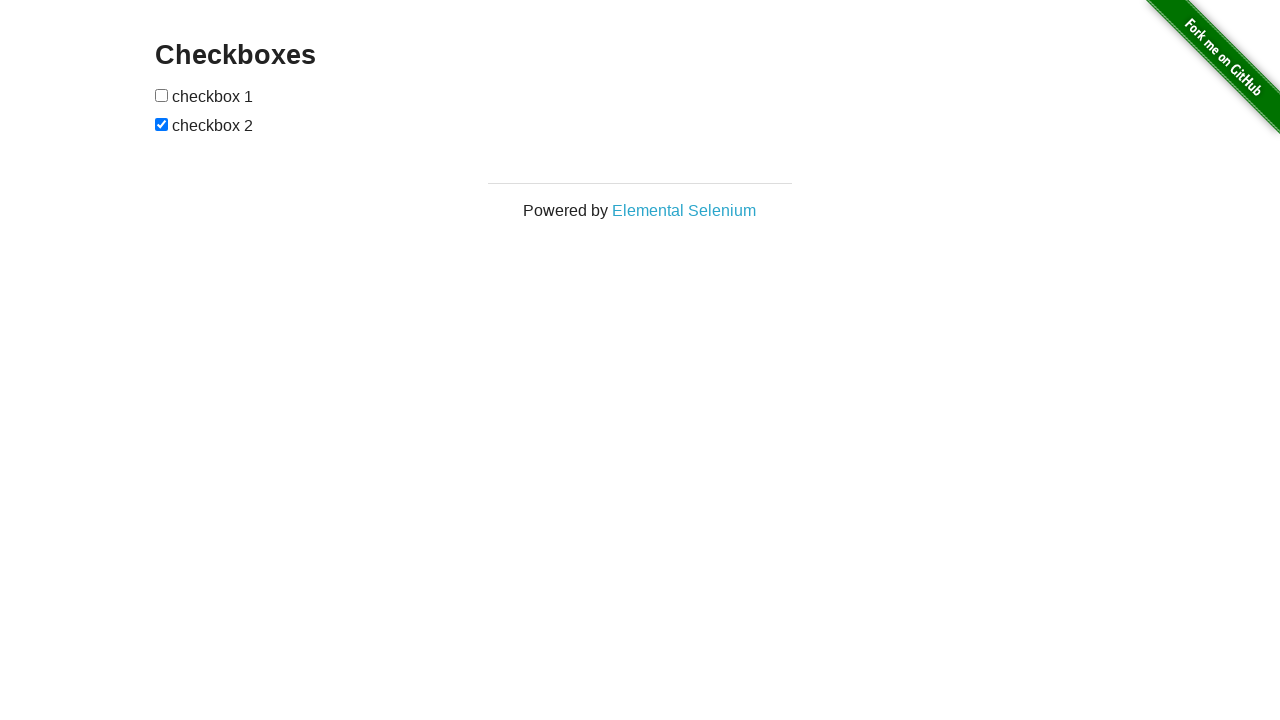

Clicked the first checkbox to select it at (162, 95) on xpath=//form[@id='checkboxes']/input[1]
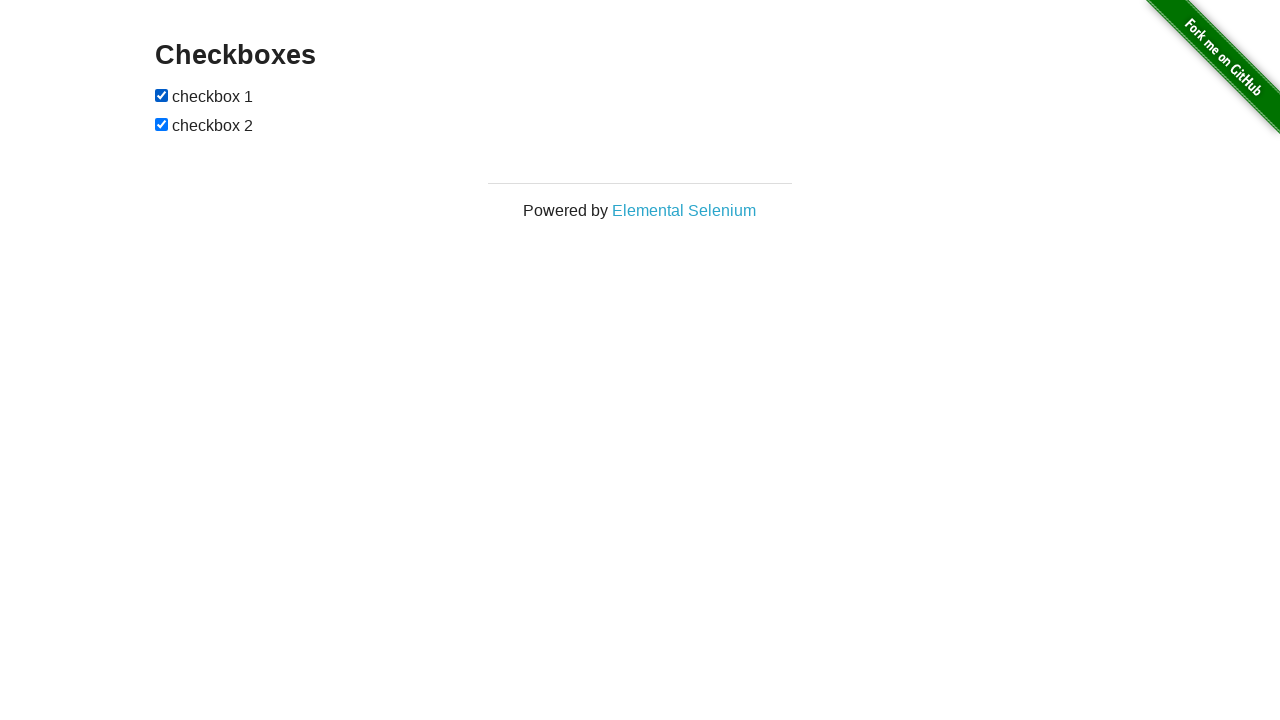

Clicked the second checkbox to deselect it at (162, 124) on xpath=//form[@id='checkboxes']/input[2]
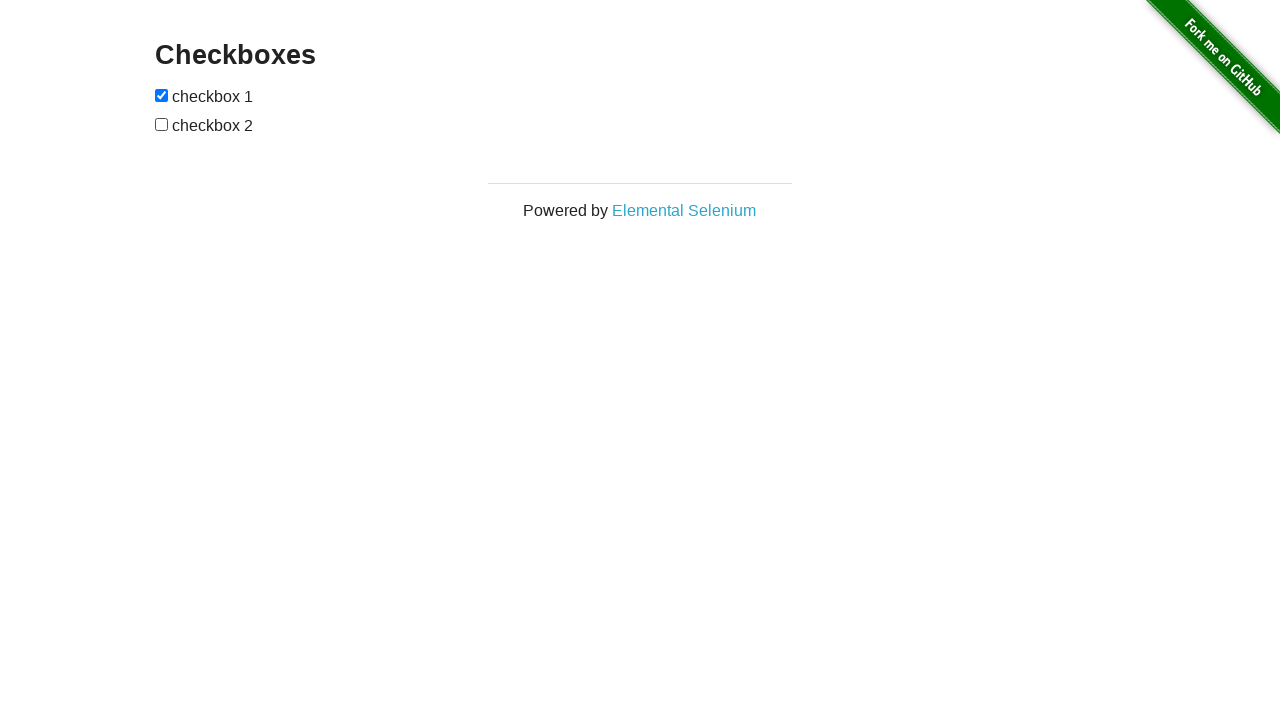

Located the first checkbox element
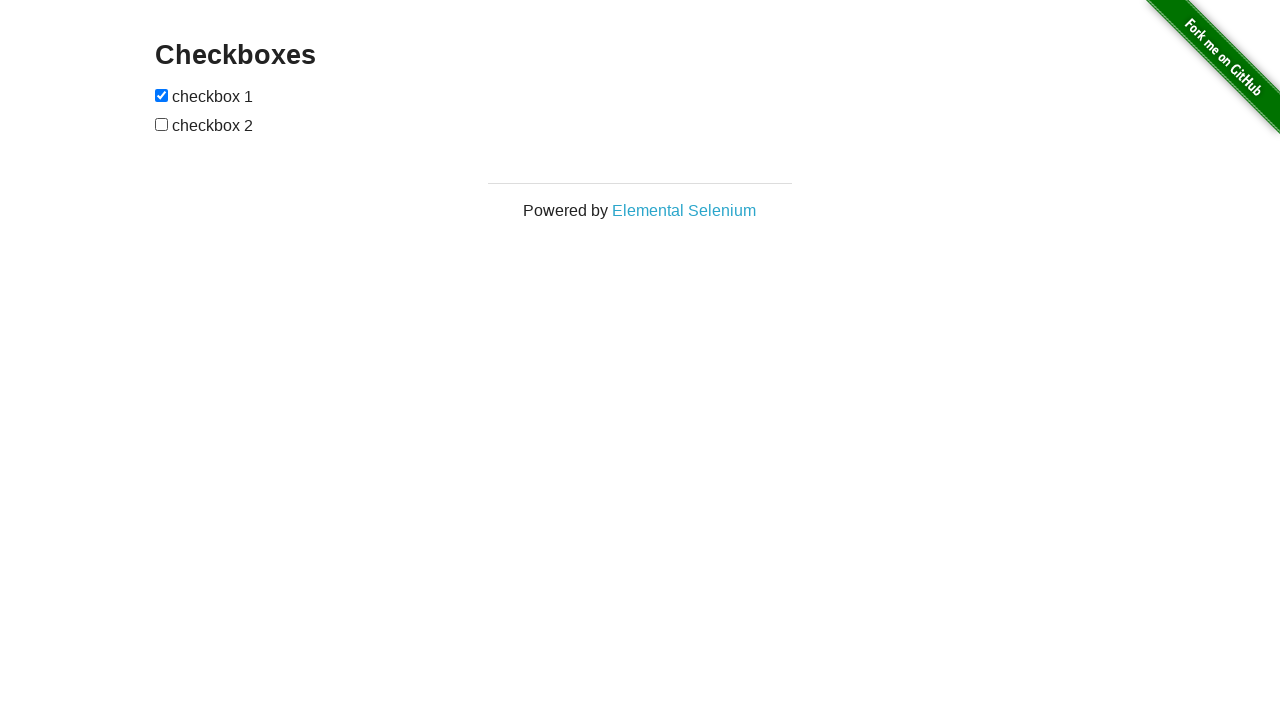

Located the second checkbox element
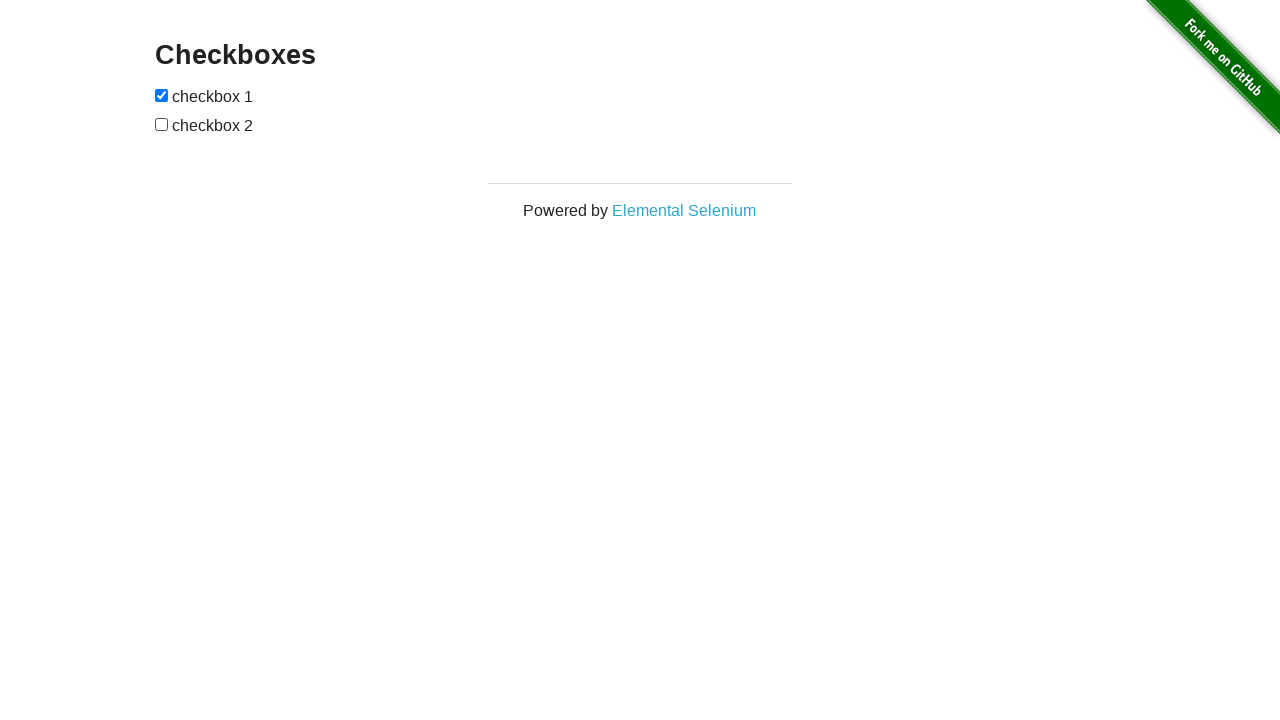

Verified checkbox 1 state: True
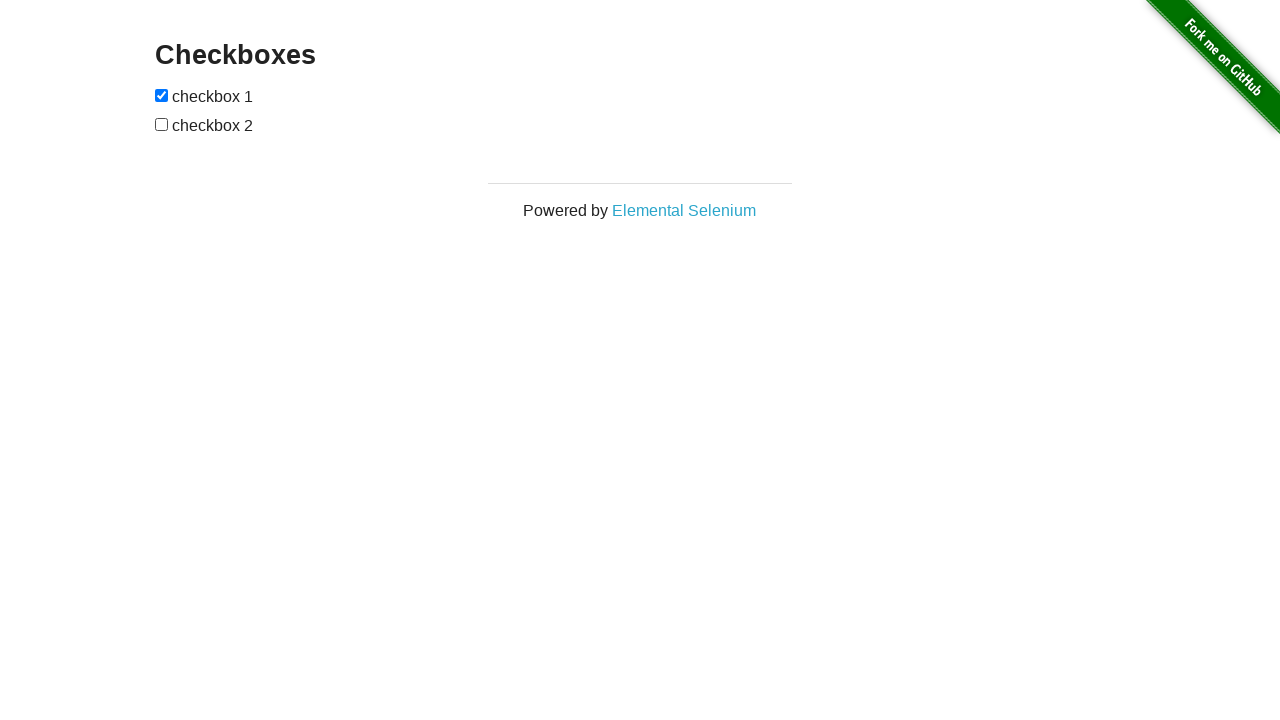

Verified checkbox 2 state: False
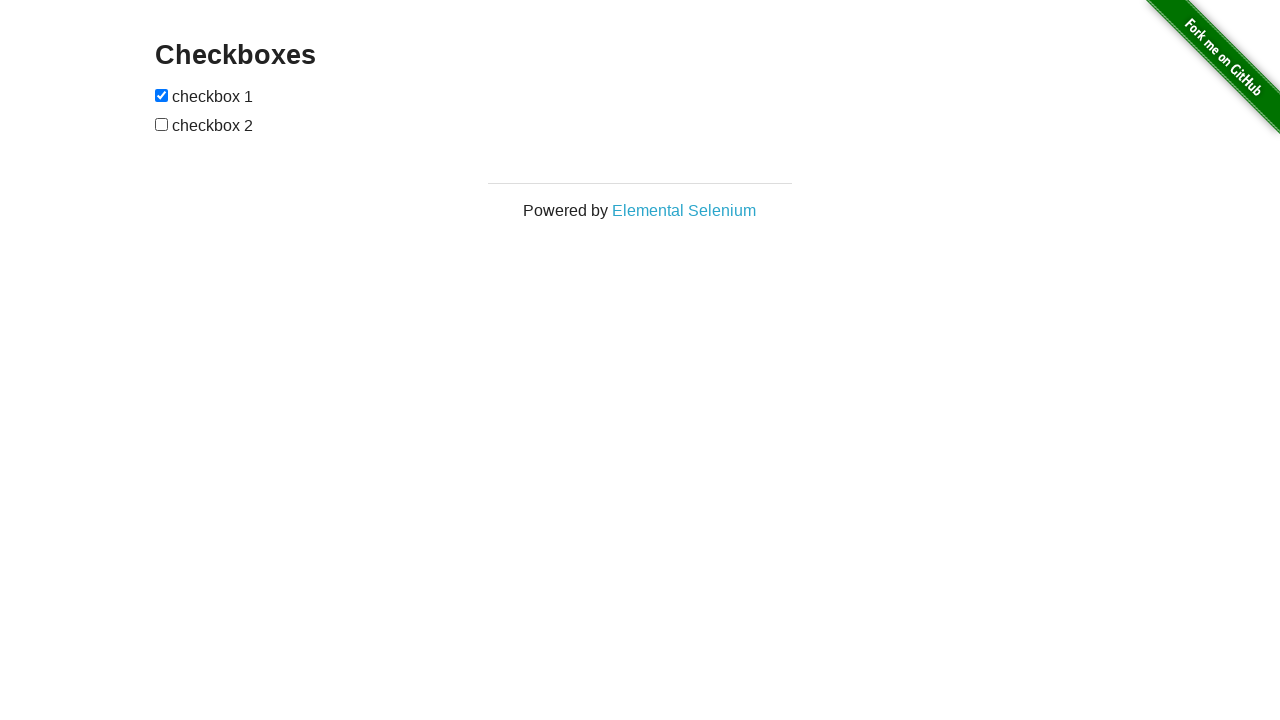

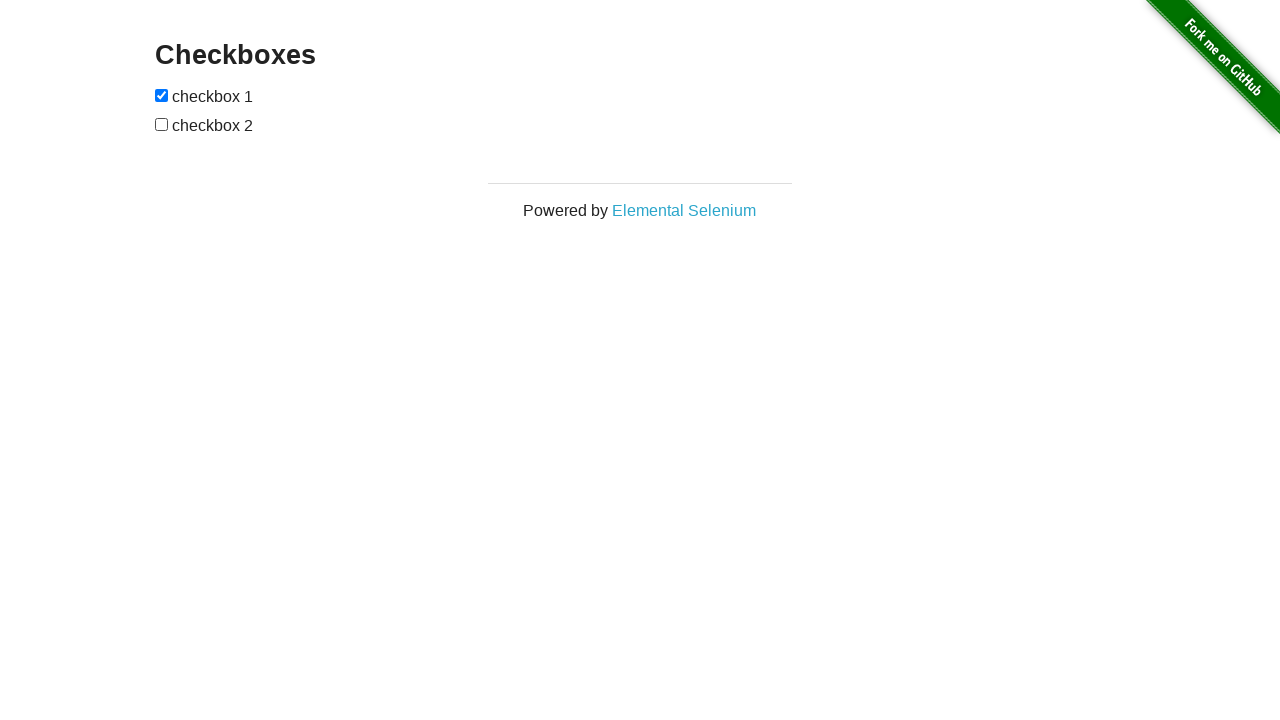